Tests keyboard input functionality by typing text into an input field, verifying the value, then clearing the field and verifying it's empty

Starting URL: https://bonigarcia.dev/selenium-webdriver-java/web-form.html

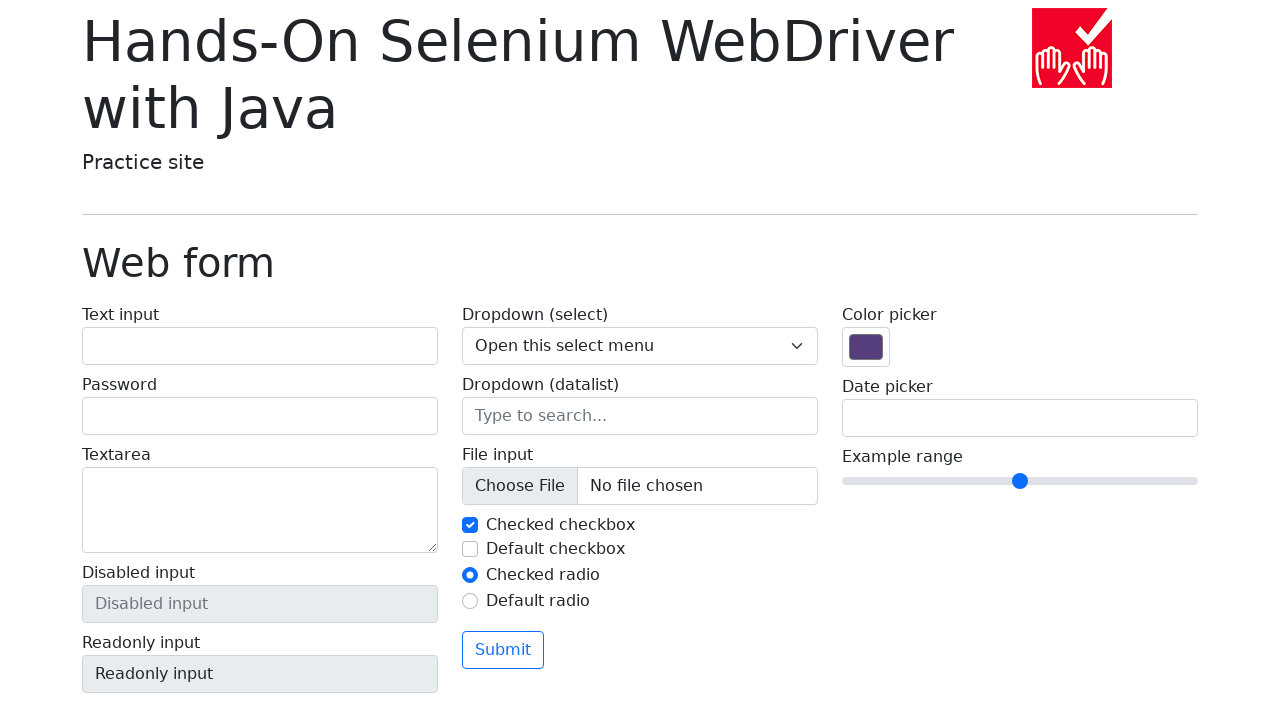

Navigated to web form page
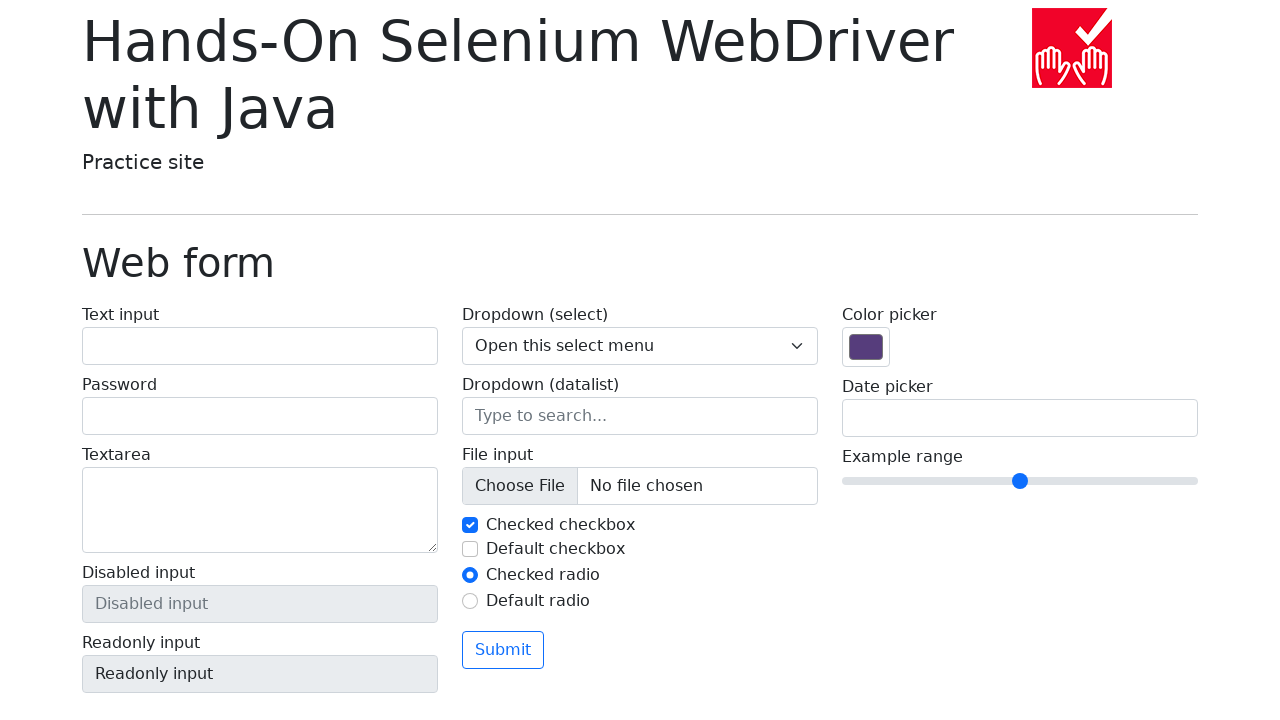

Filled text input field with 'Hello World!' on input[name='my-text']
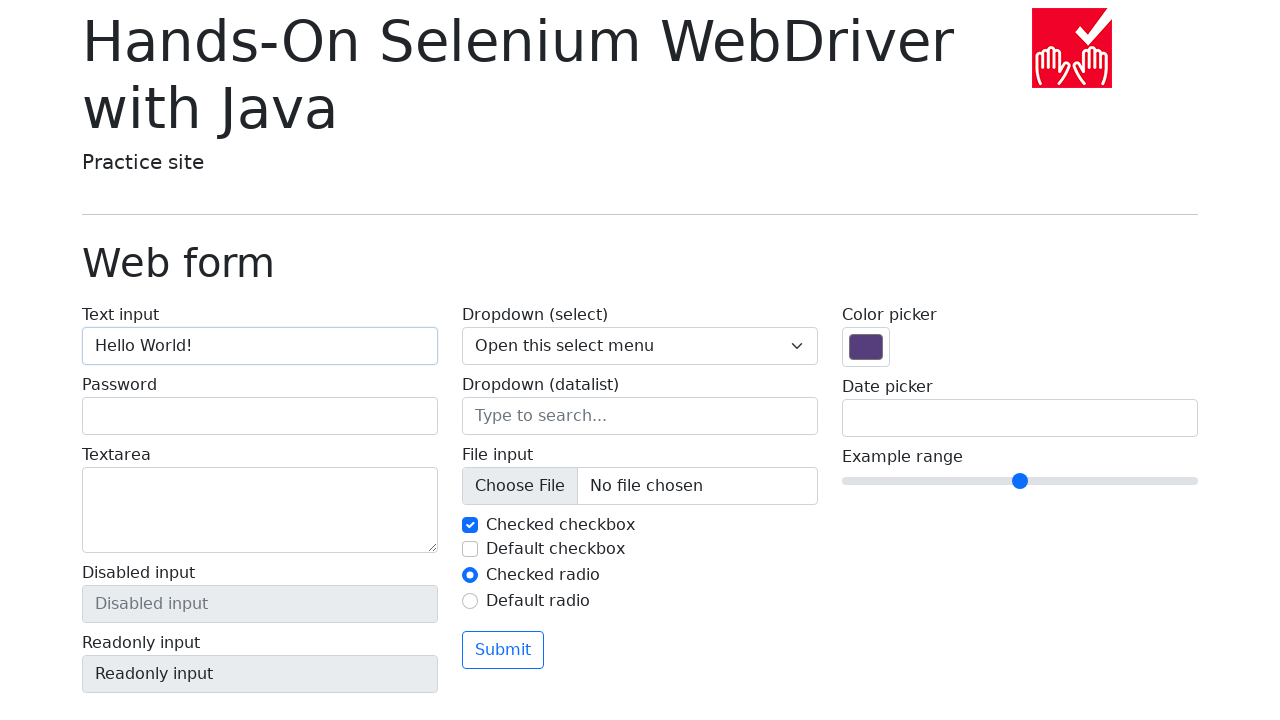

Located the text input element
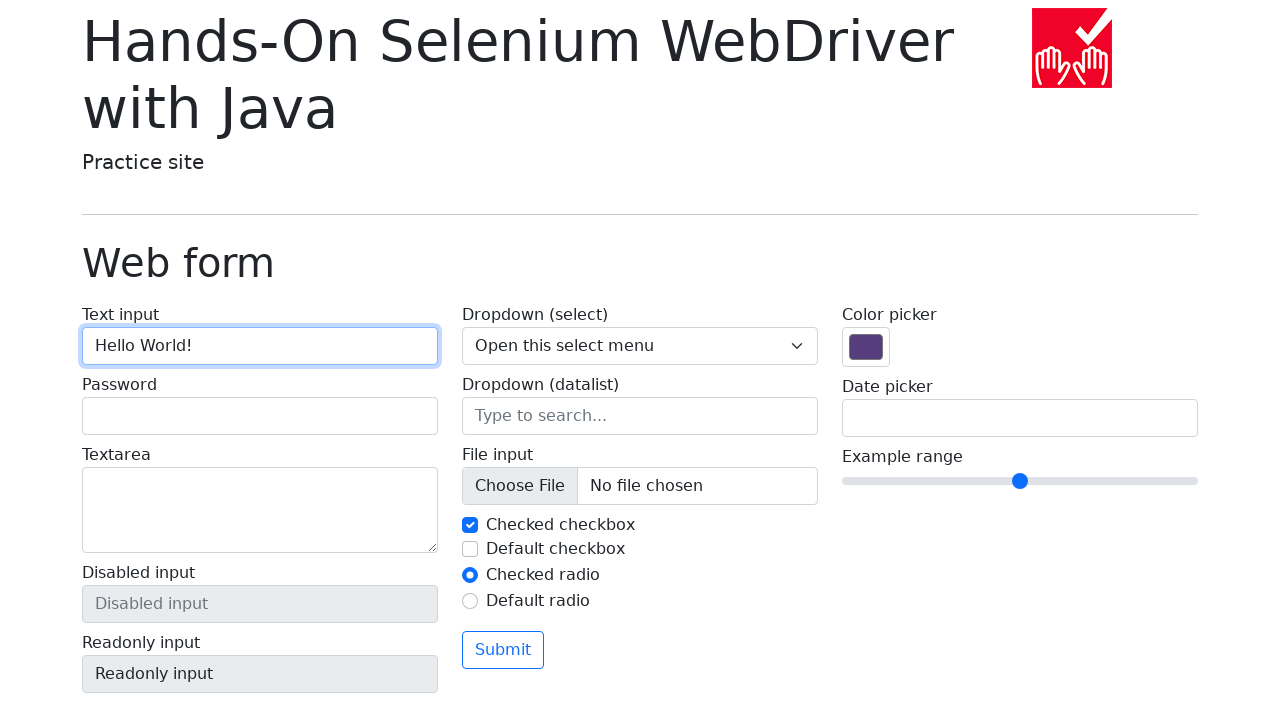

Verified input field contains 'Hello World!'
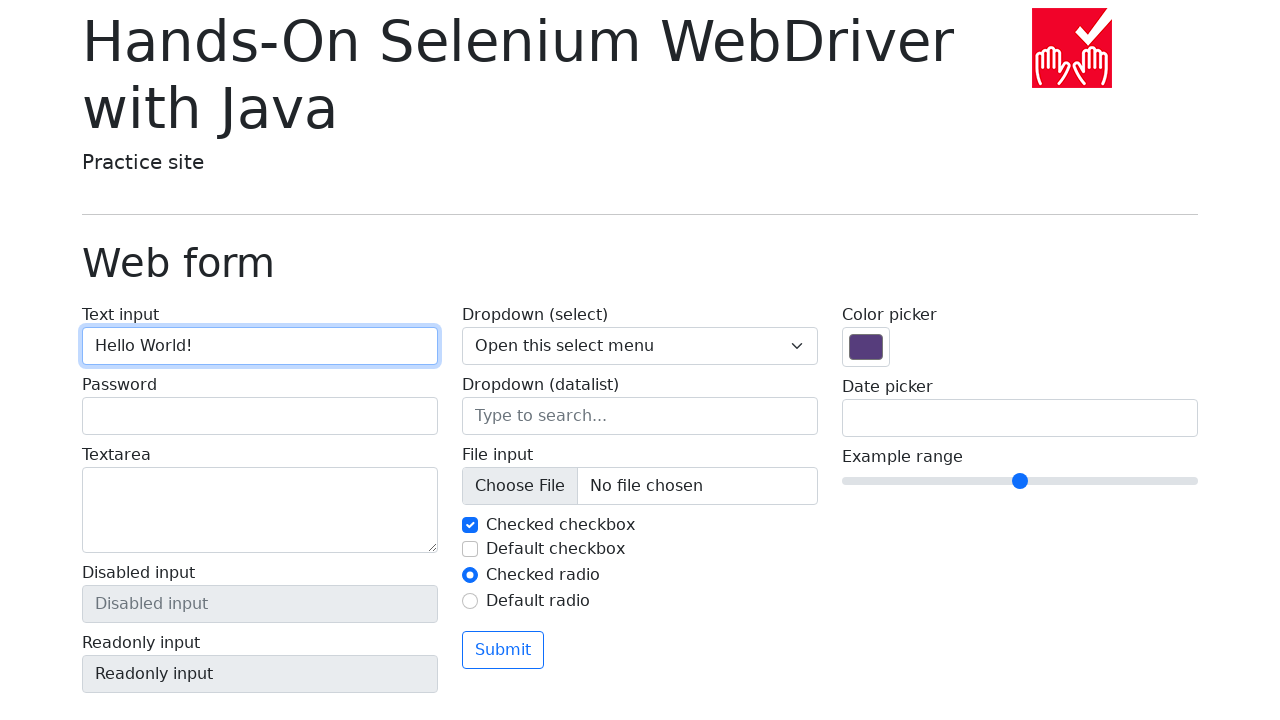

Cleared the text input field on input[name='my-text']
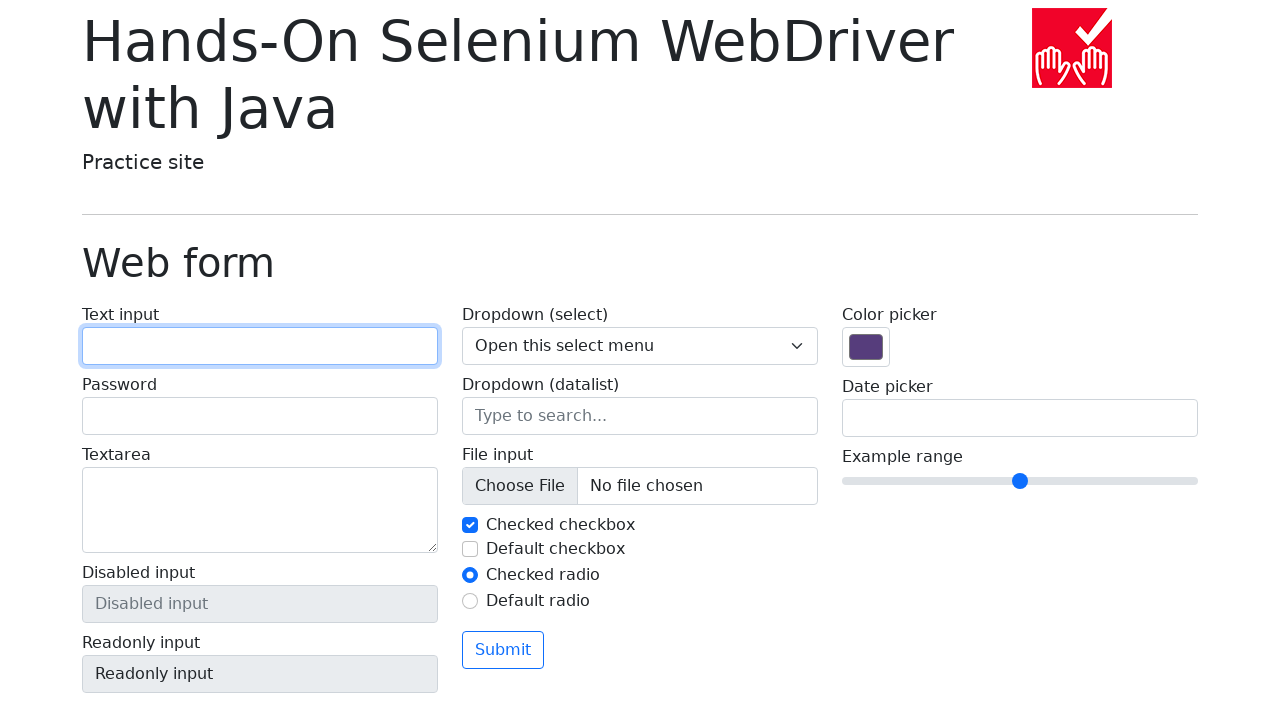

Verified input field is now empty
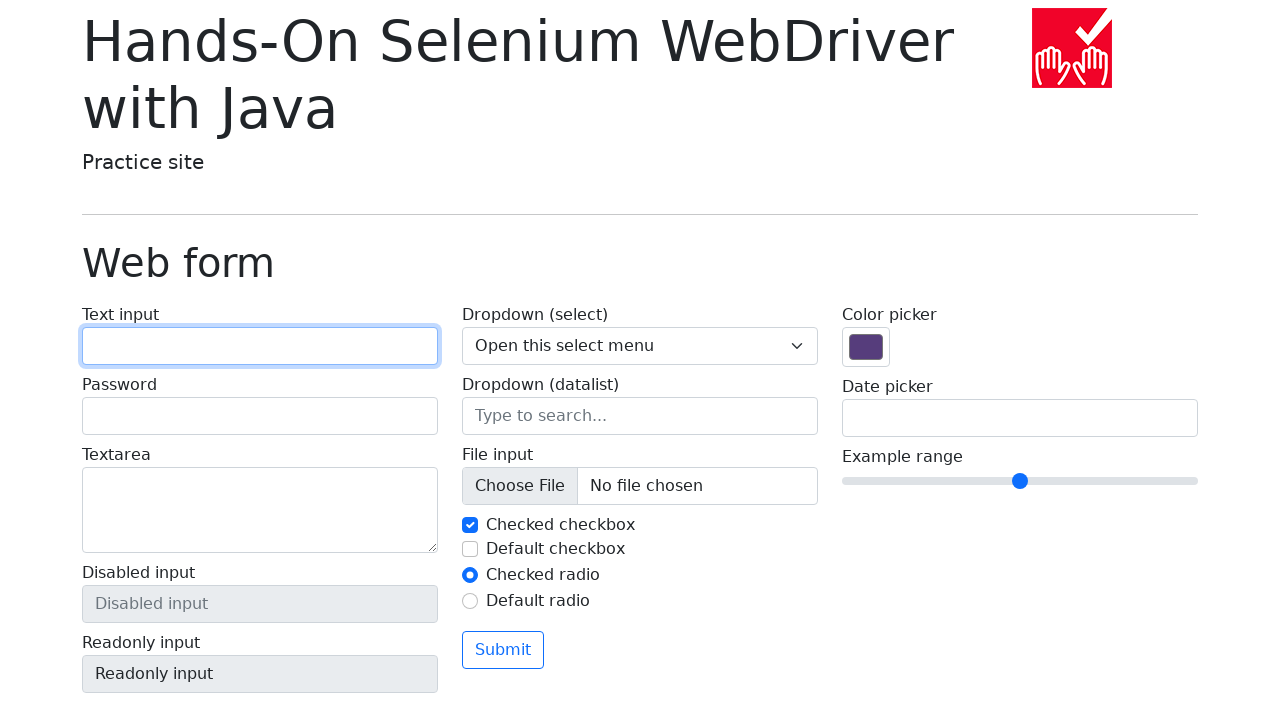

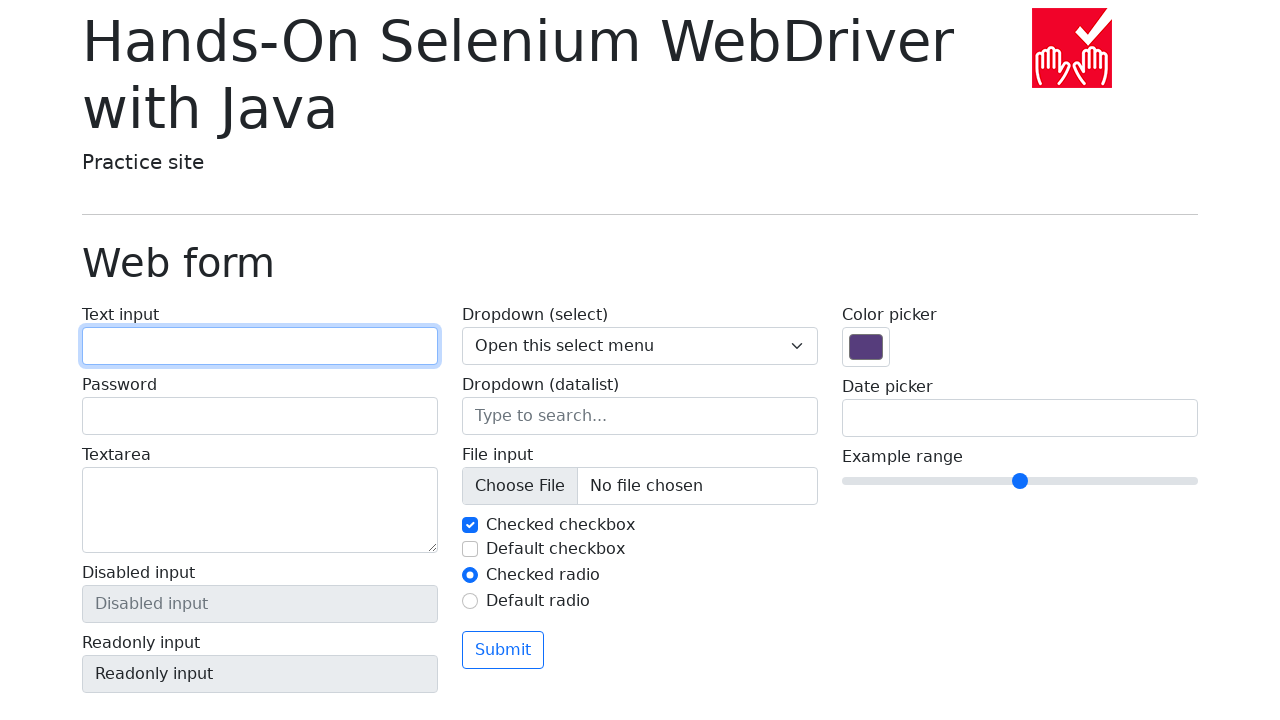